Tests clearing the complete state of all items by checking and unchecking the toggle-all checkbox

Starting URL: https://demo.playwright.dev/todomvc

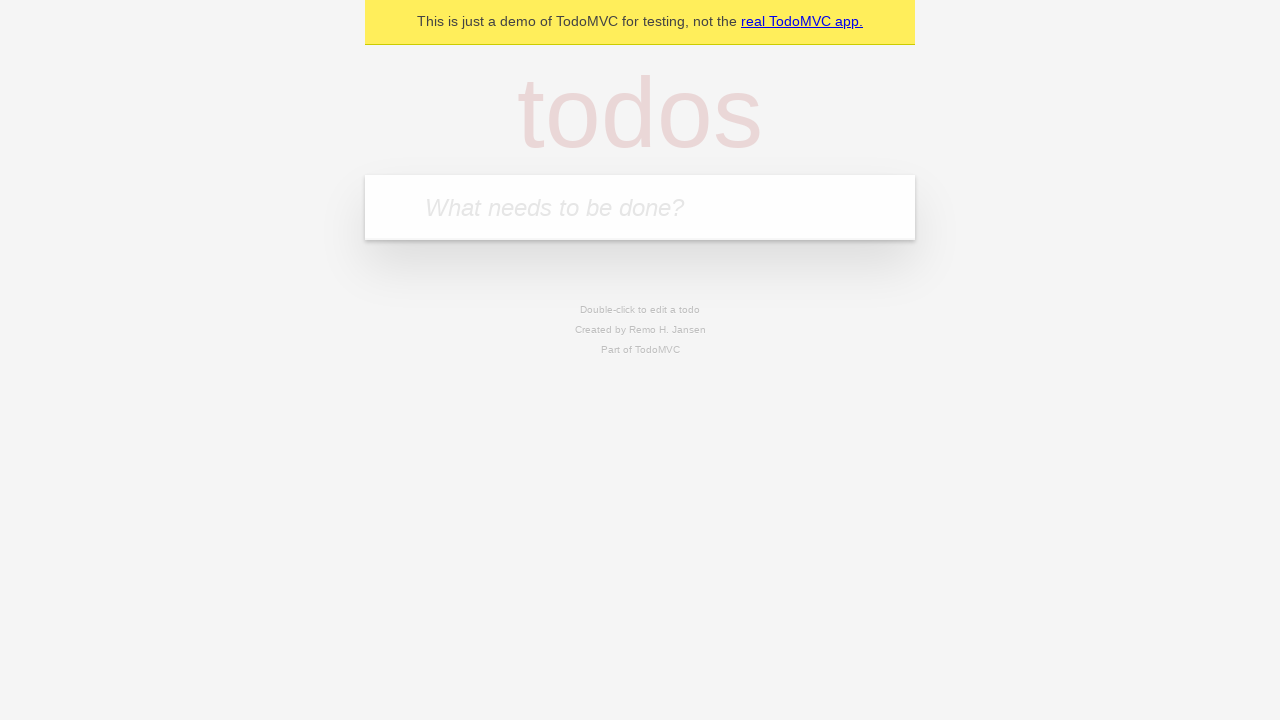

Navigated to TodoMVC demo page
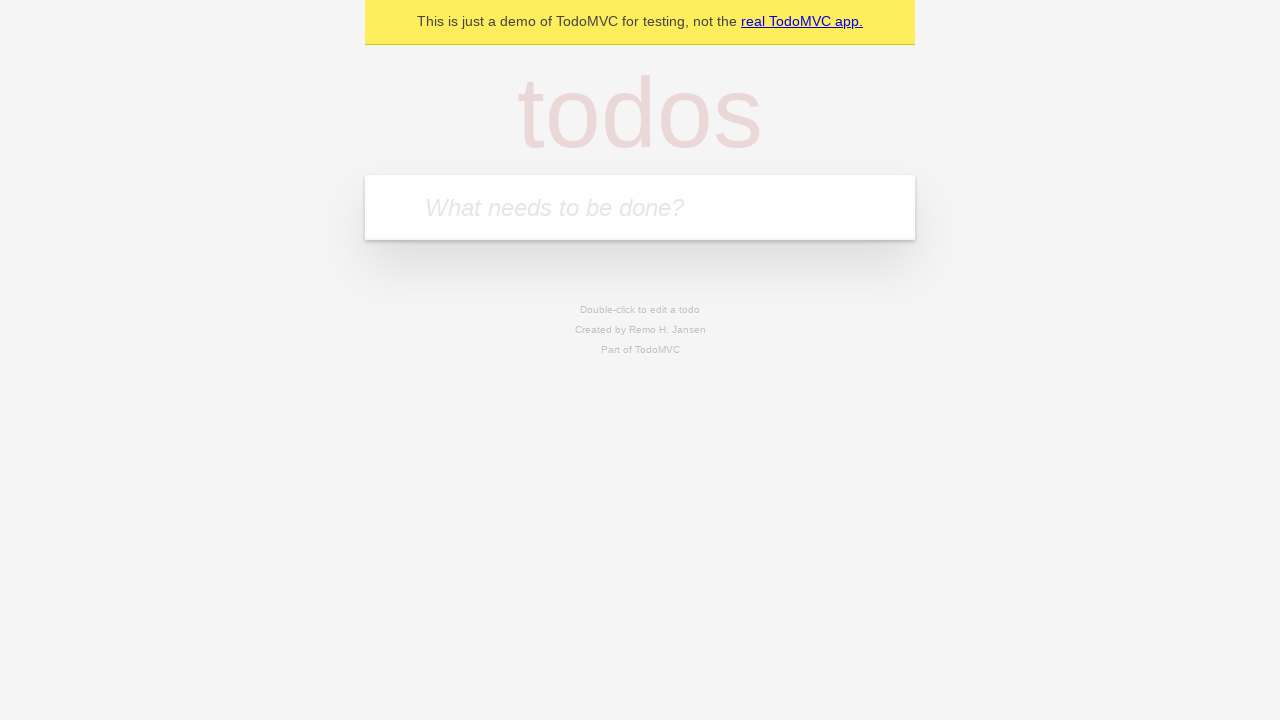

Located the todo input field
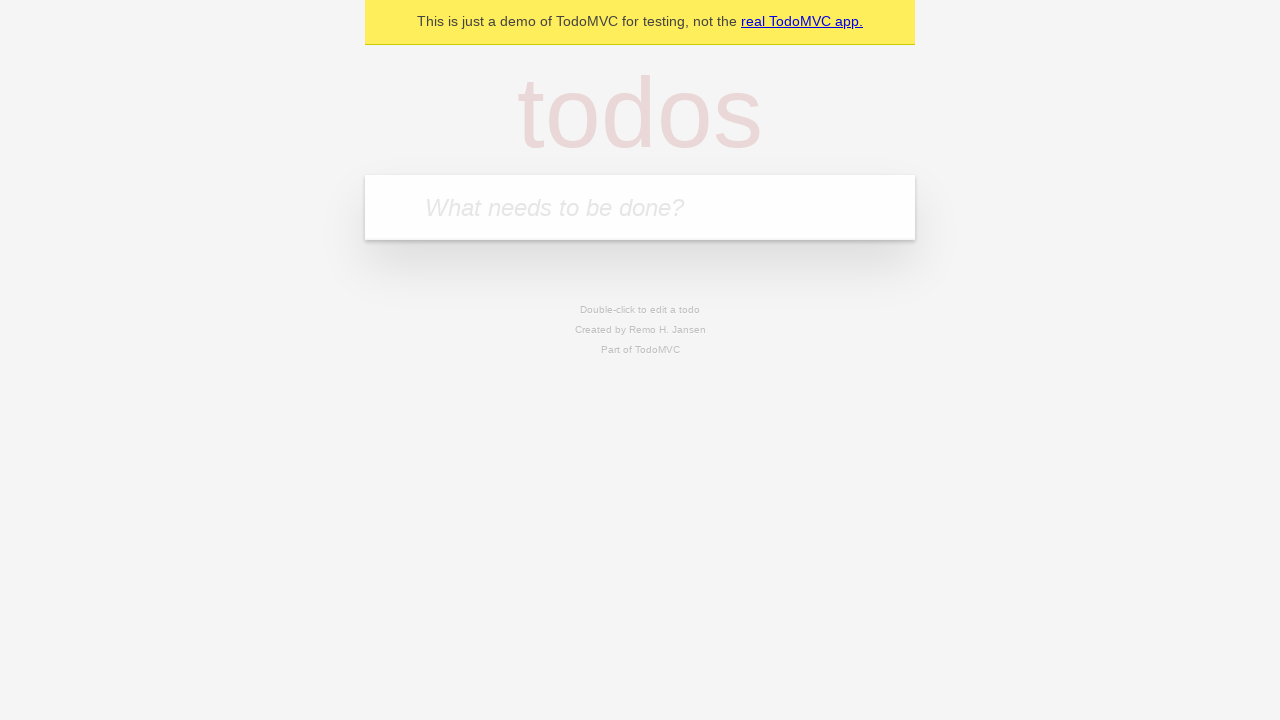

Filled todo input with 'buy some cheese' on internal:attr=[placeholder="What needs to be done?"i]
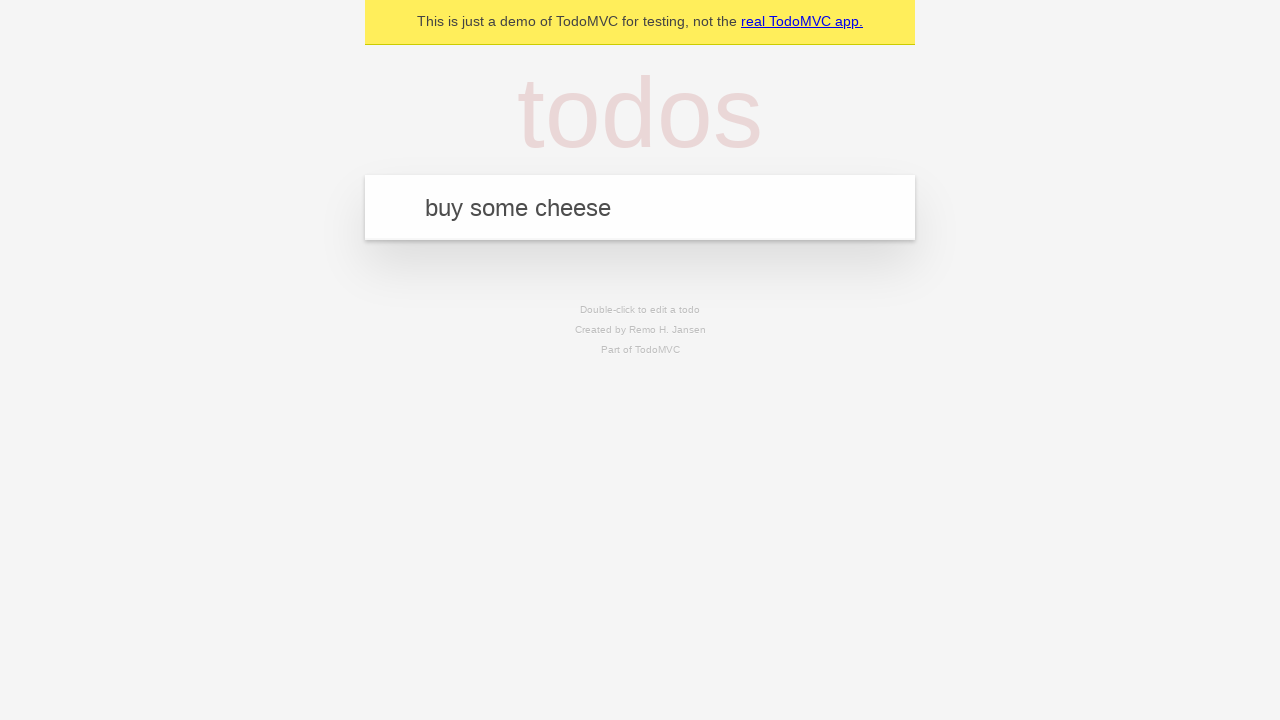

Pressed Enter to create todo 'buy some cheese' on internal:attr=[placeholder="What needs to be done?"i]
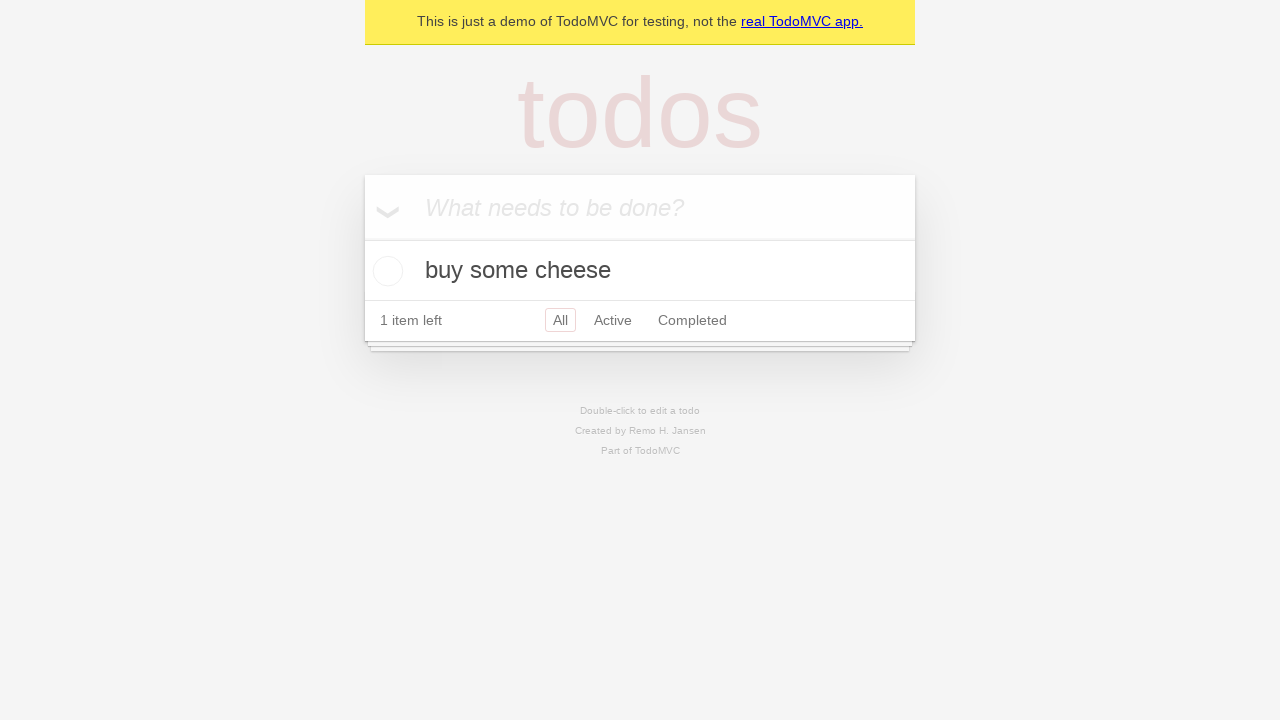

Filled todo input with 'feed the cat' on internal:attr=[placeholder="What needs to be done?"i]
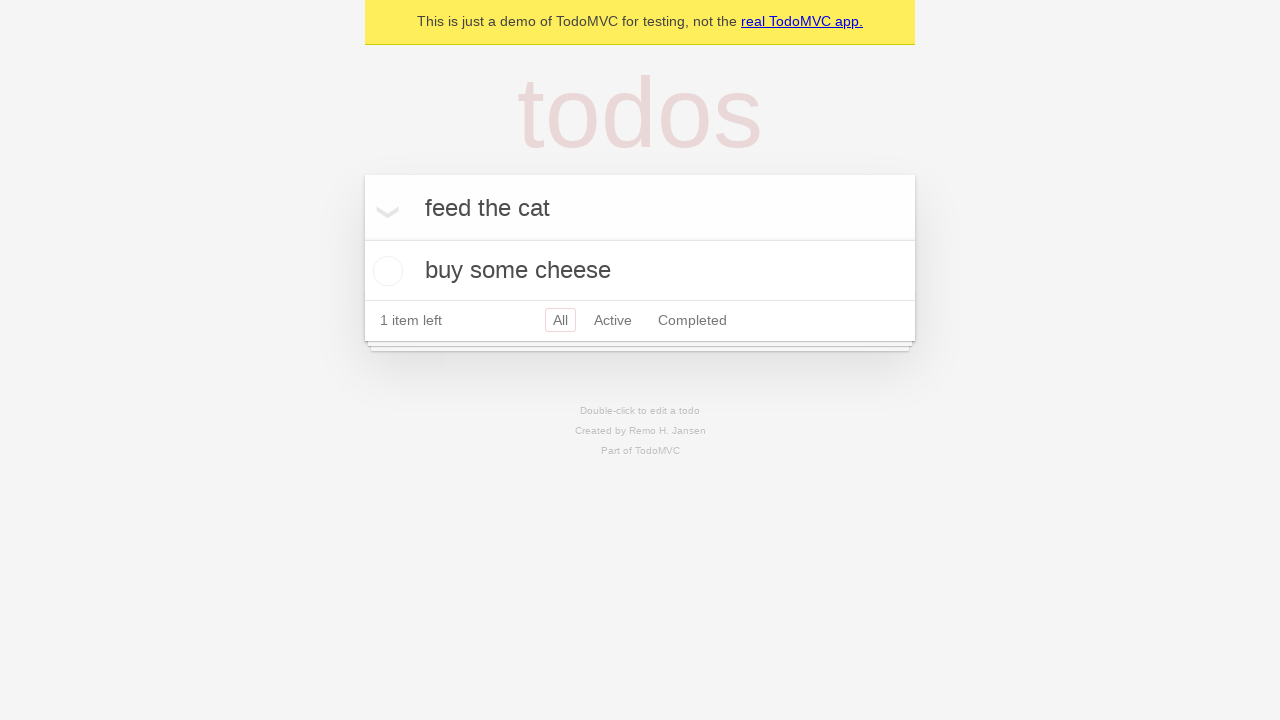

Pressed Enter to create todo 'feed the cat' on internal:attr=[placeholder="What needs to be done?"i]
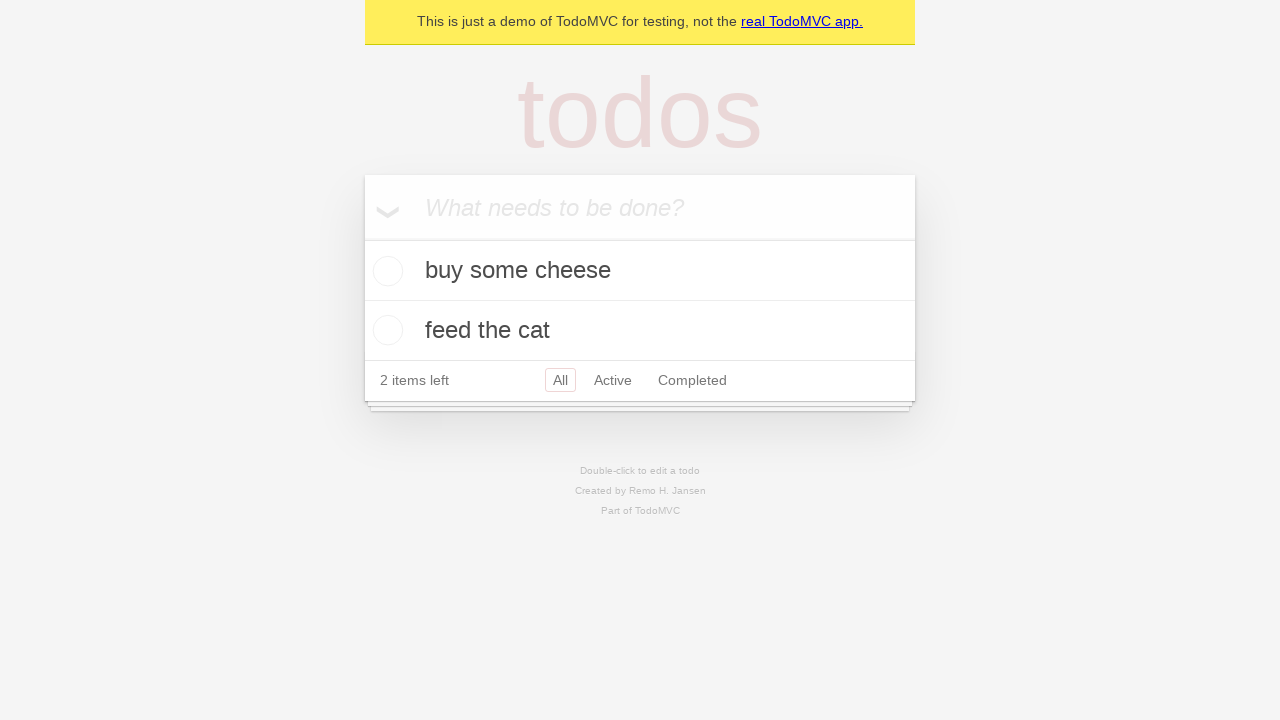

Filled todo input with 'book a doctors appointment' on internal:attr=[placeholder="What needs to be done?"i]
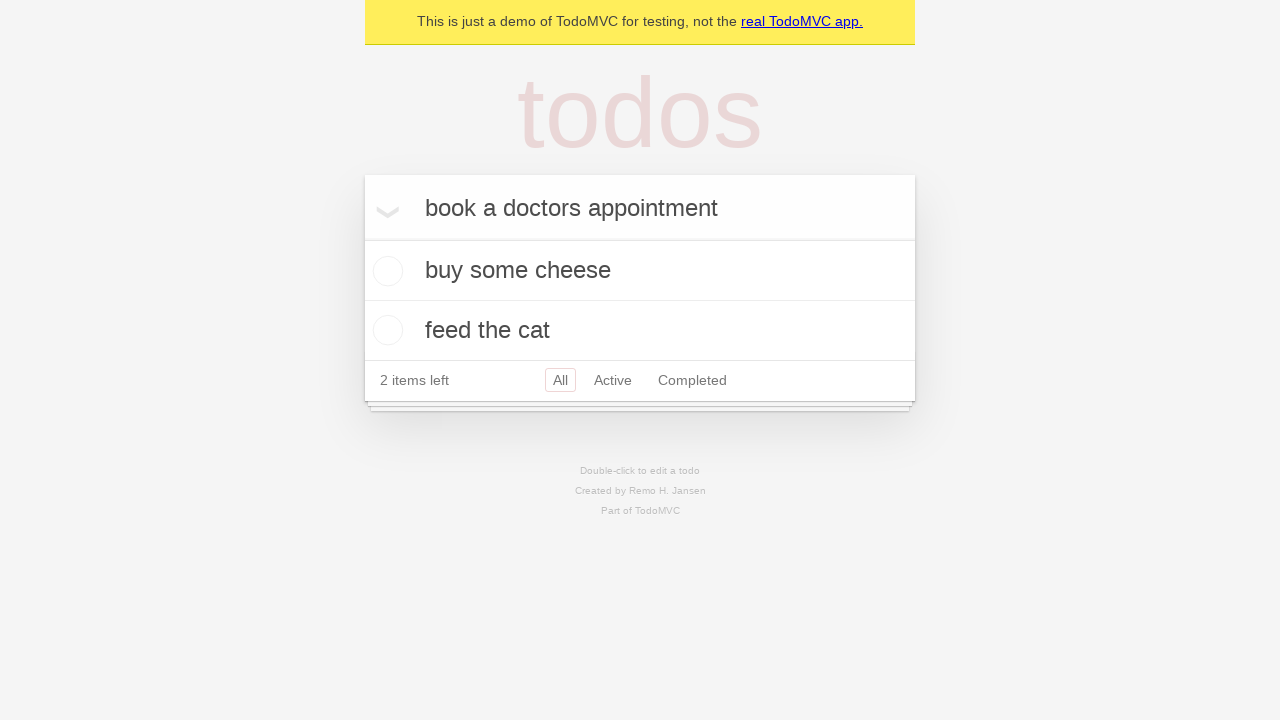

Pressed Enter to create todo 'book a doctors appointment' on internal:attr=[placeholder="What needs to be done?"i]
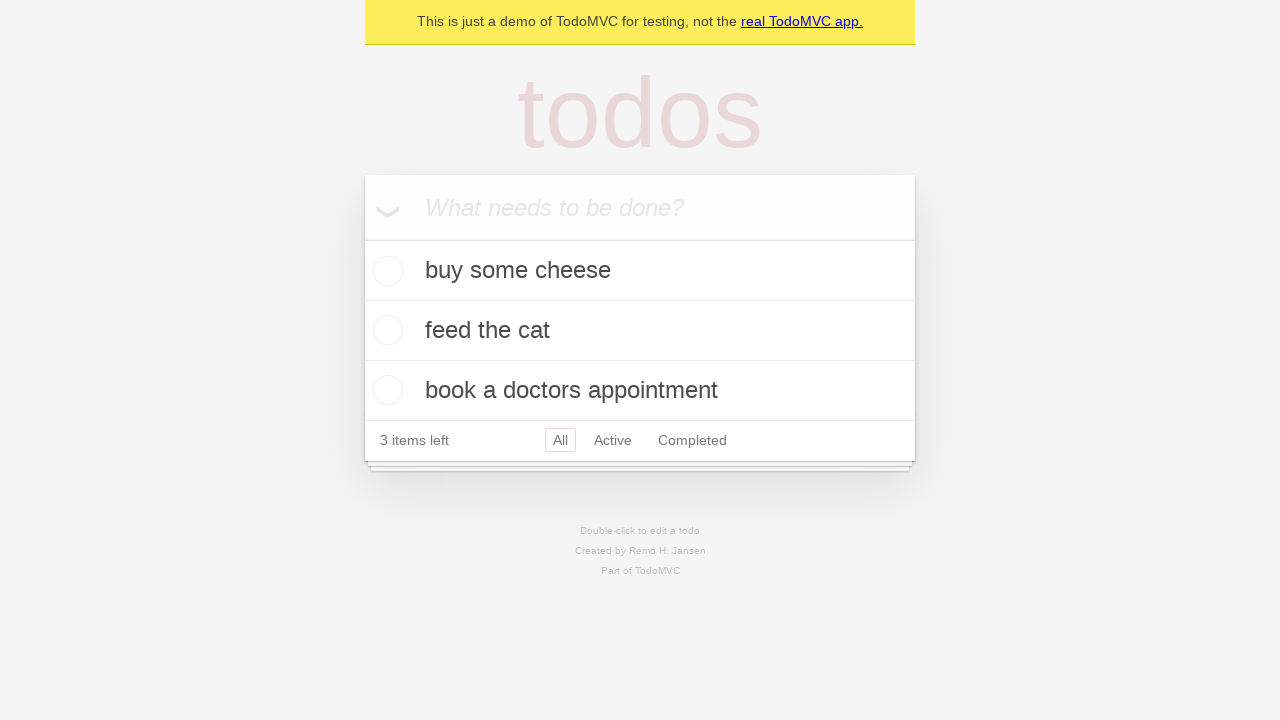

Located the toggle-all checkbox
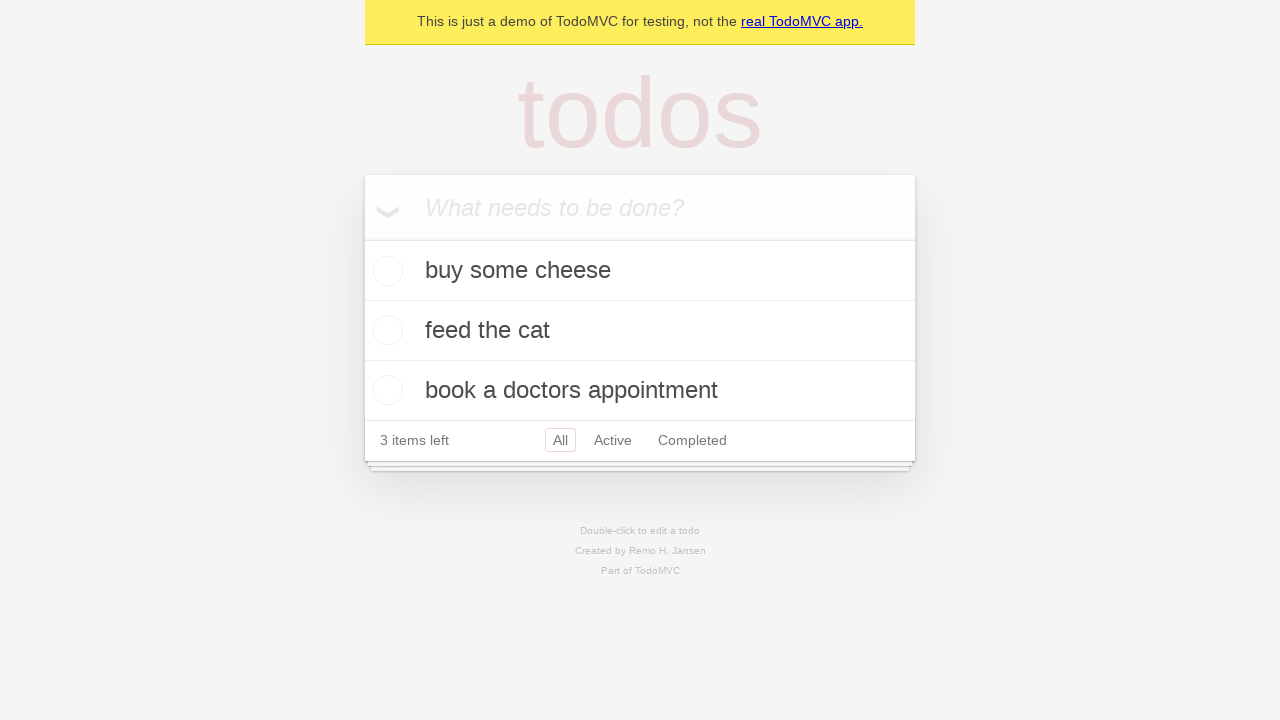

Checked the toggle-all checkbox to mark all items as complete at (362, 238) on internal:label="Mark all as complete"i
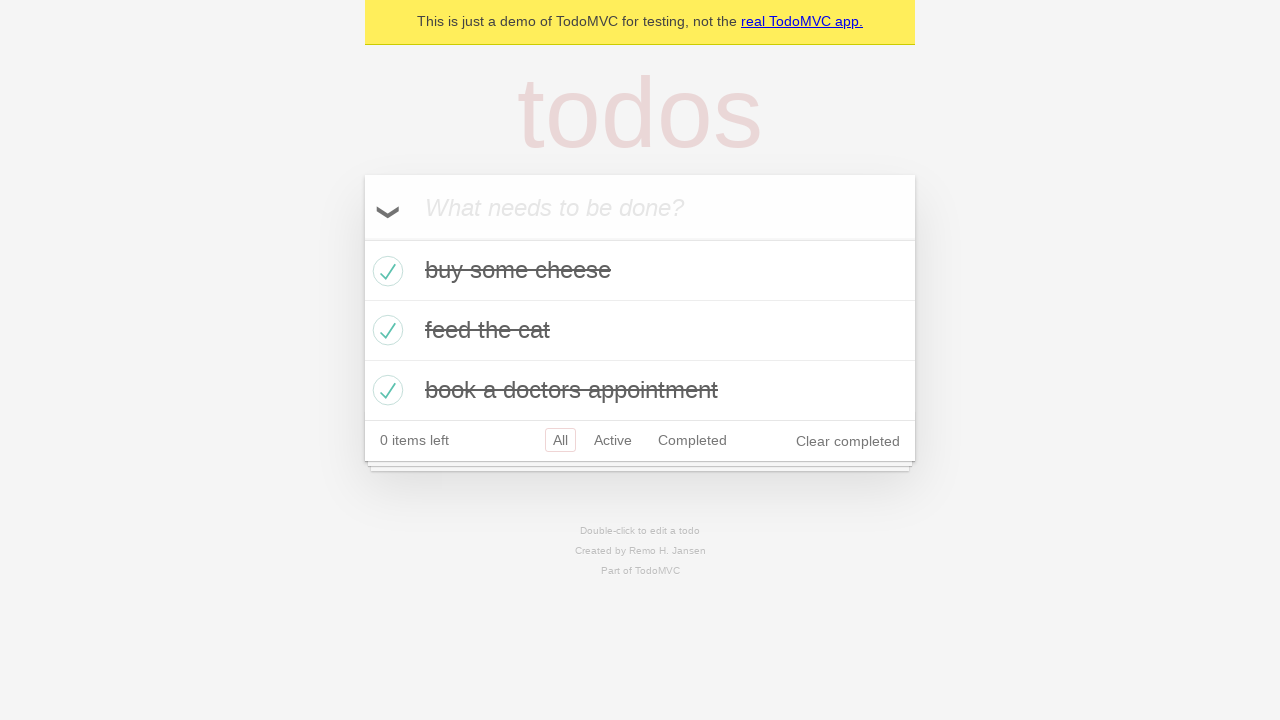

Unchecked the toggle-all checkbox to clear complete state of all items at (362, 238) on internal:label="Mark all as complete"i
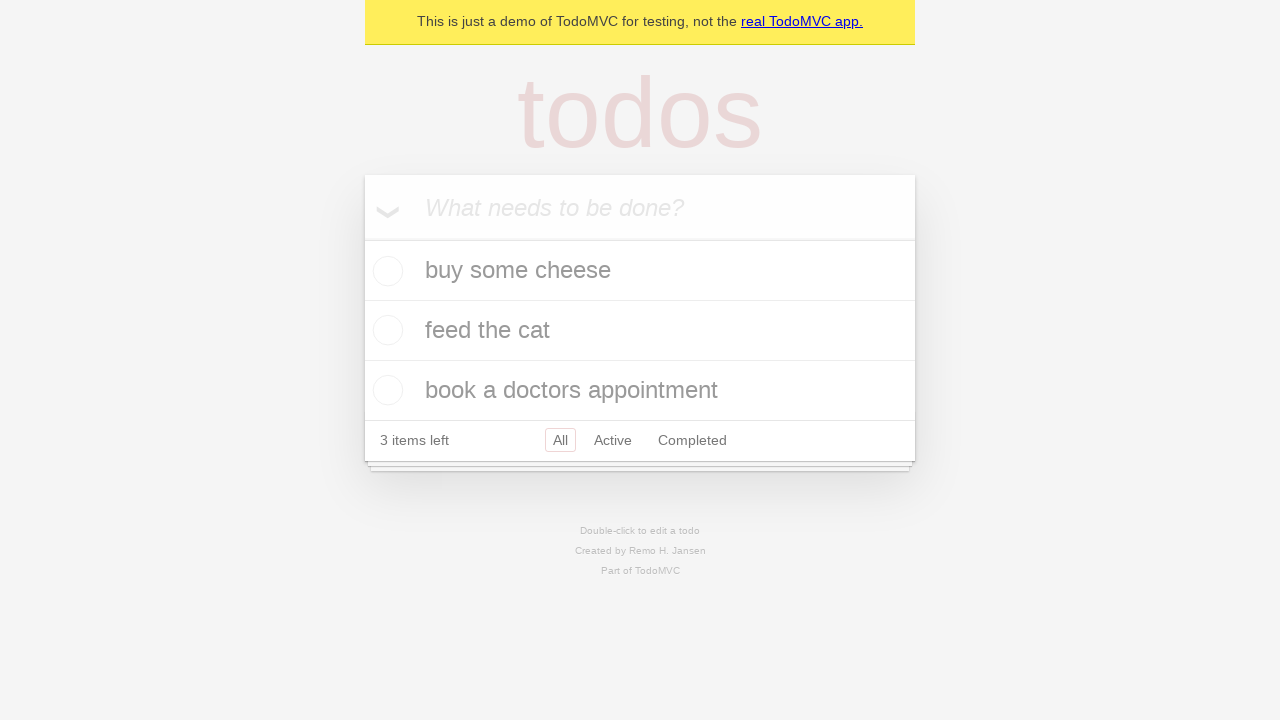

Waited for todo items to load in uncompleted state
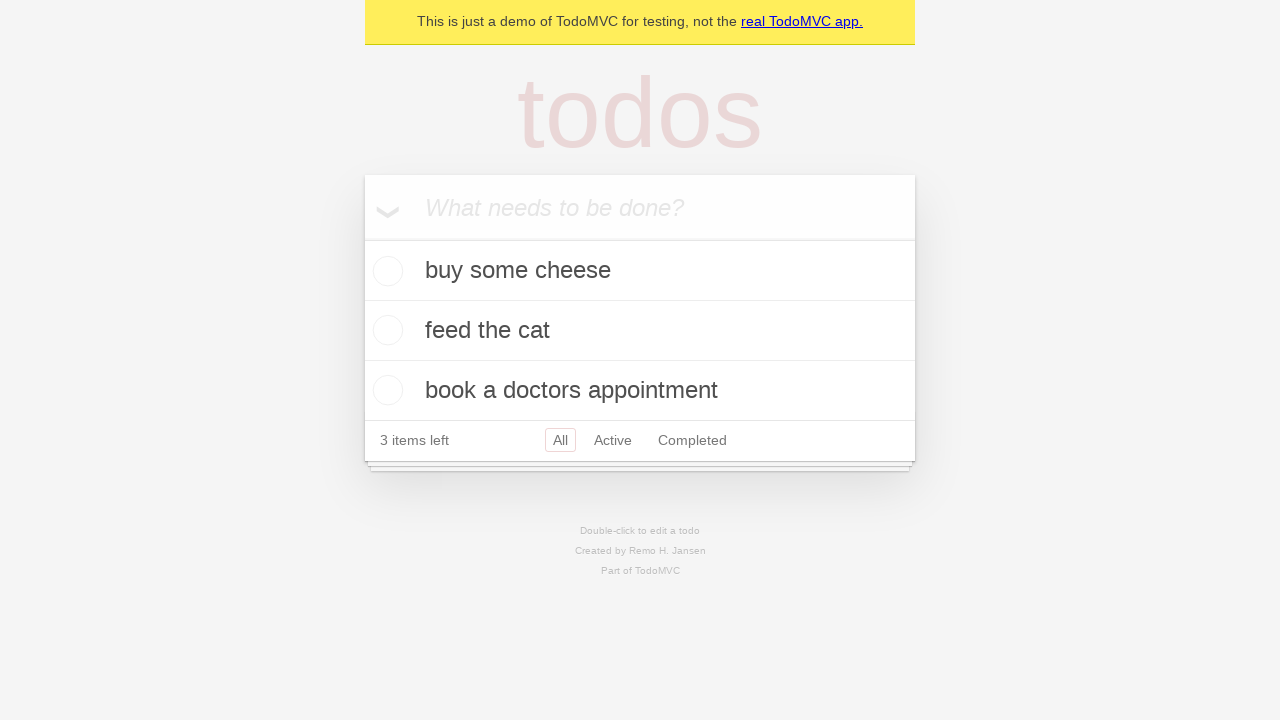

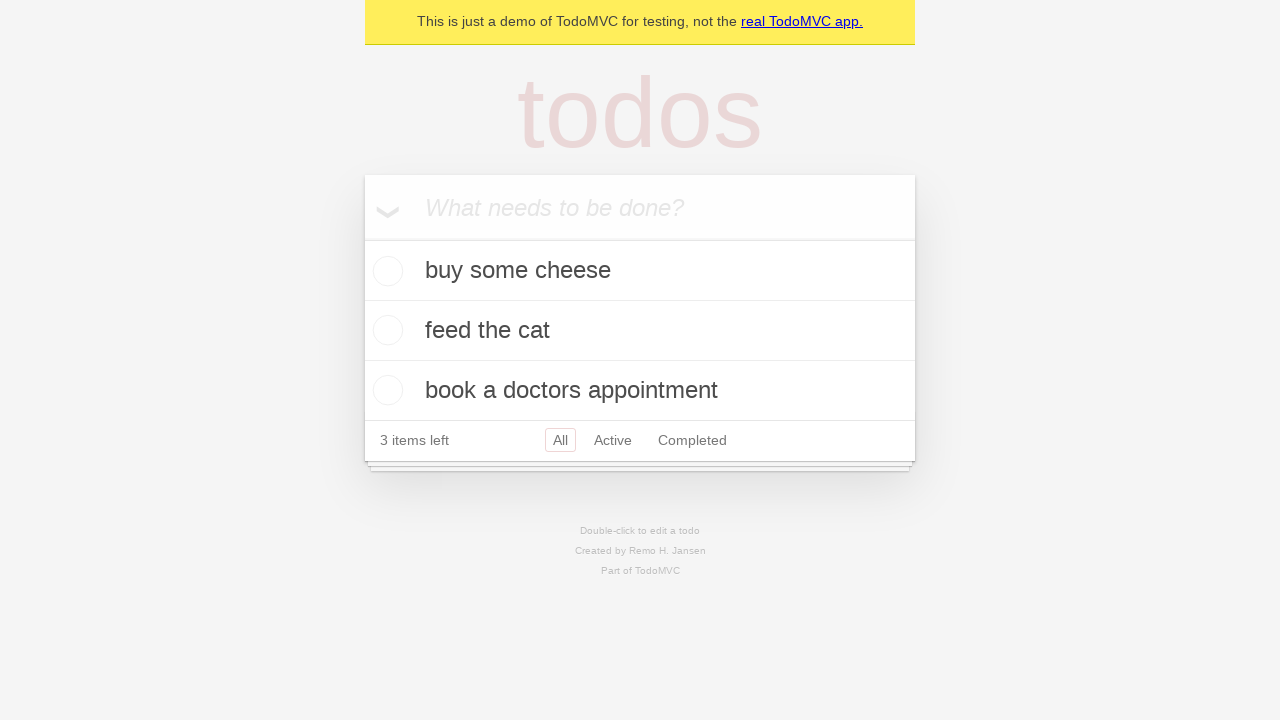